Tests waiting for a button to become clickable, then clicks it and locates a verification message element

Starting URL: http://suninjuly.github.io/wait2.html

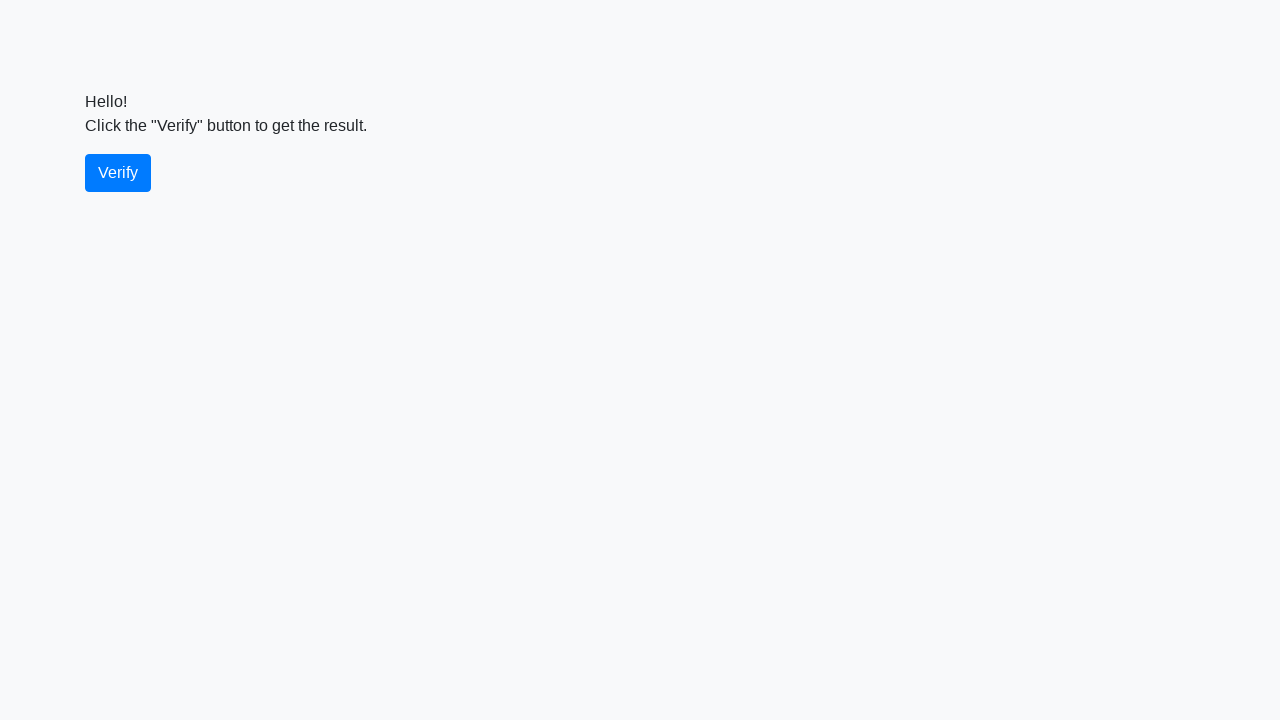

Waited for verify button to become visible
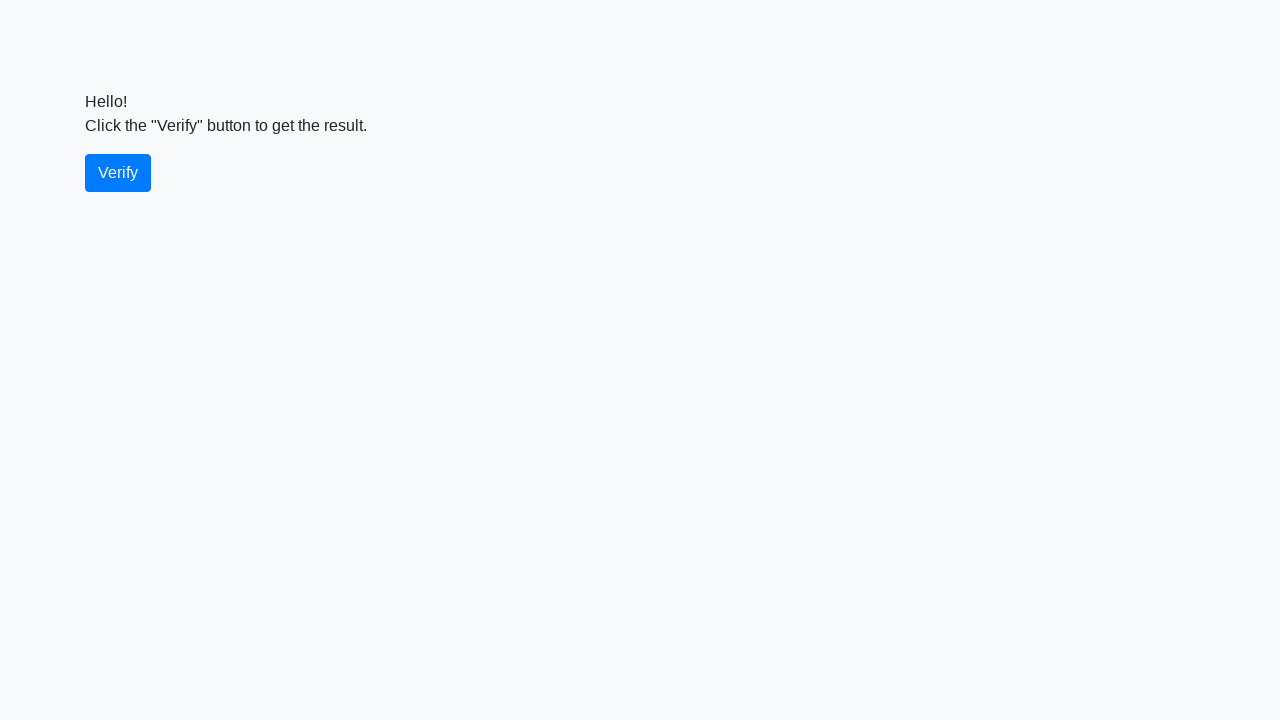

Clicked the verify button at (118, 173) on #verify
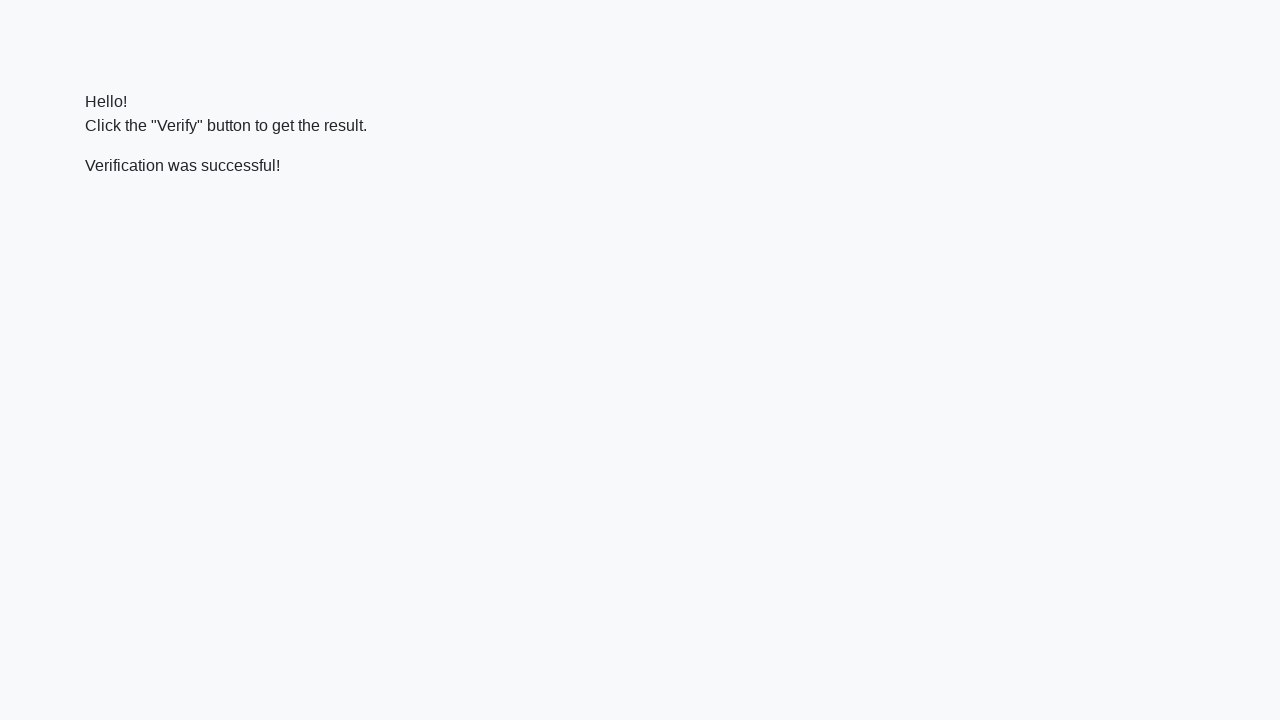

Waited for verification message element to appear
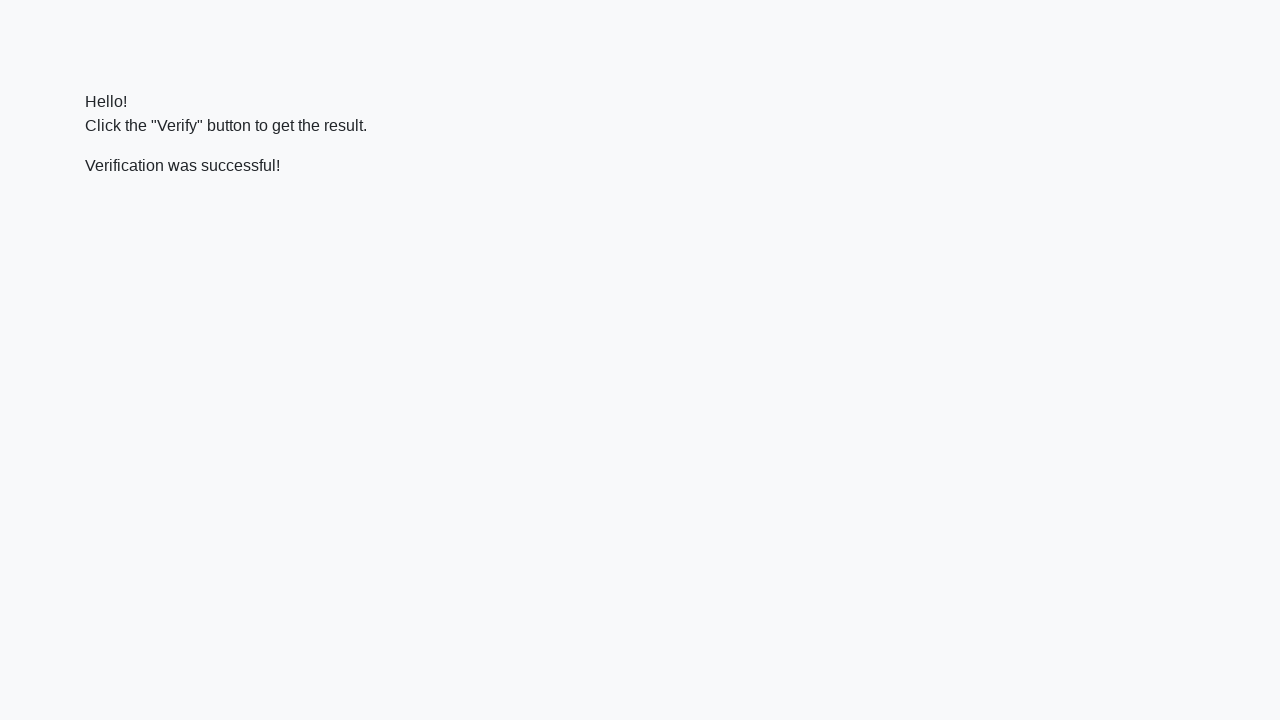

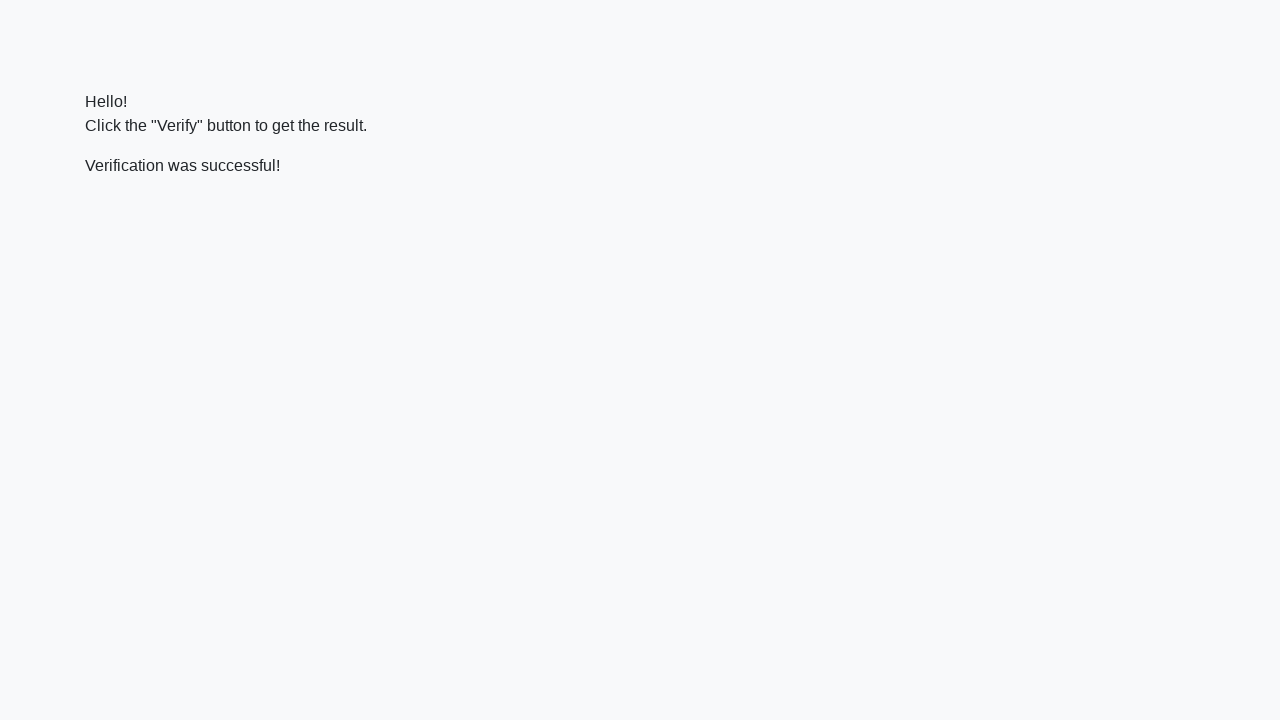